Navigates to CROUS housing search page and checks for available housing listings by looking for the "X logement(s) trouvé(s)" text on the page

Starting URL: https://trouverunlogement.lescrous.fr/tools/31/search?bounds=5.2286902_43.3910329_5.5324758_43.1696205

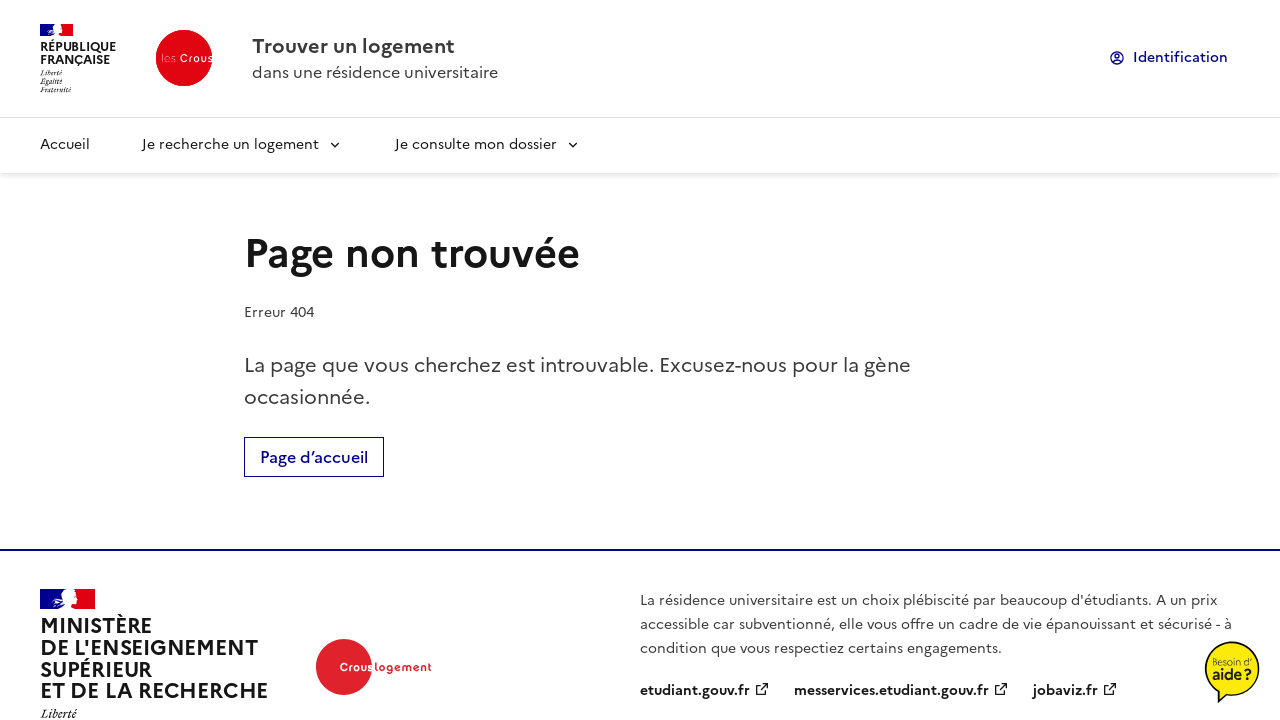

Waited for page to load (networkidle state)
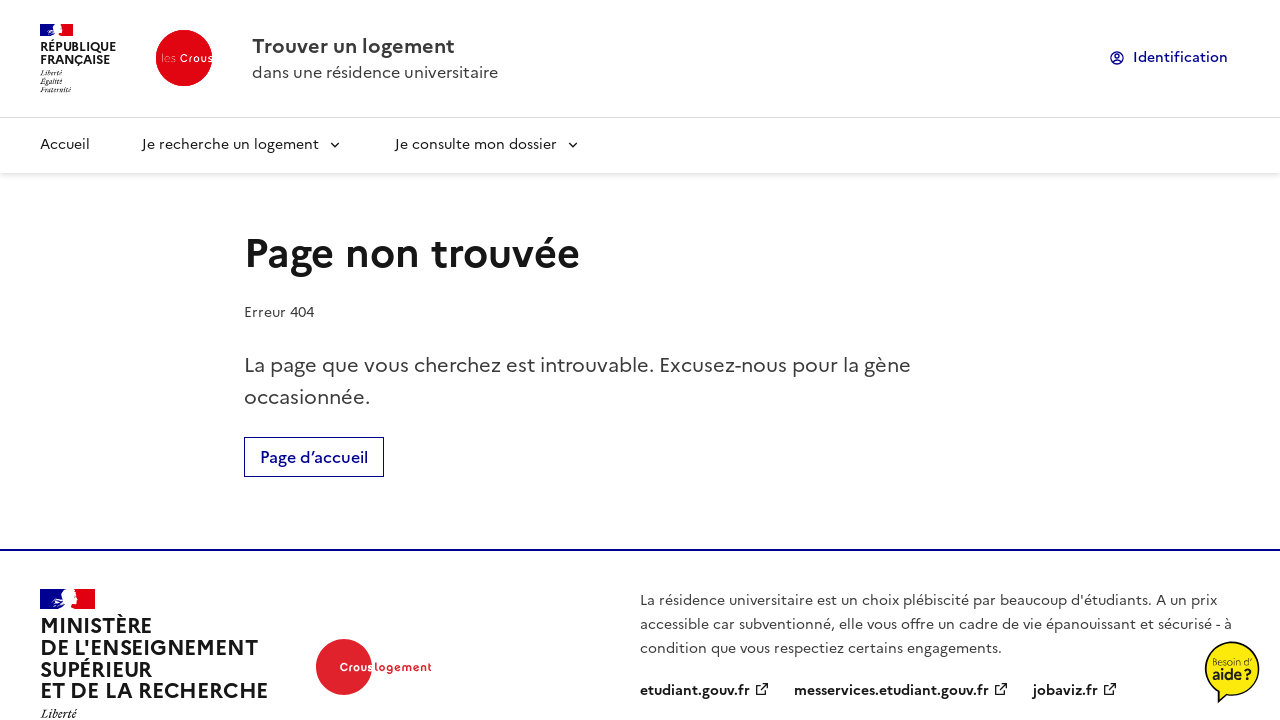

Retrieved page content
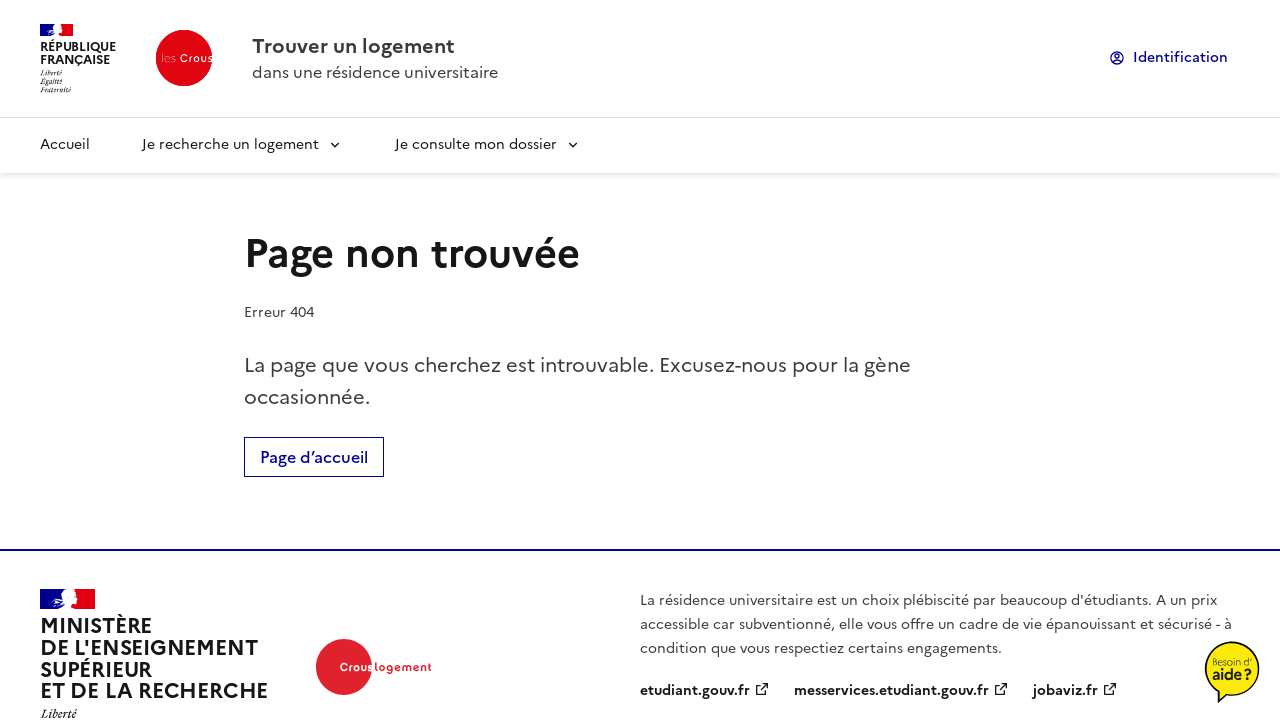

No housing listings found, page refreshed
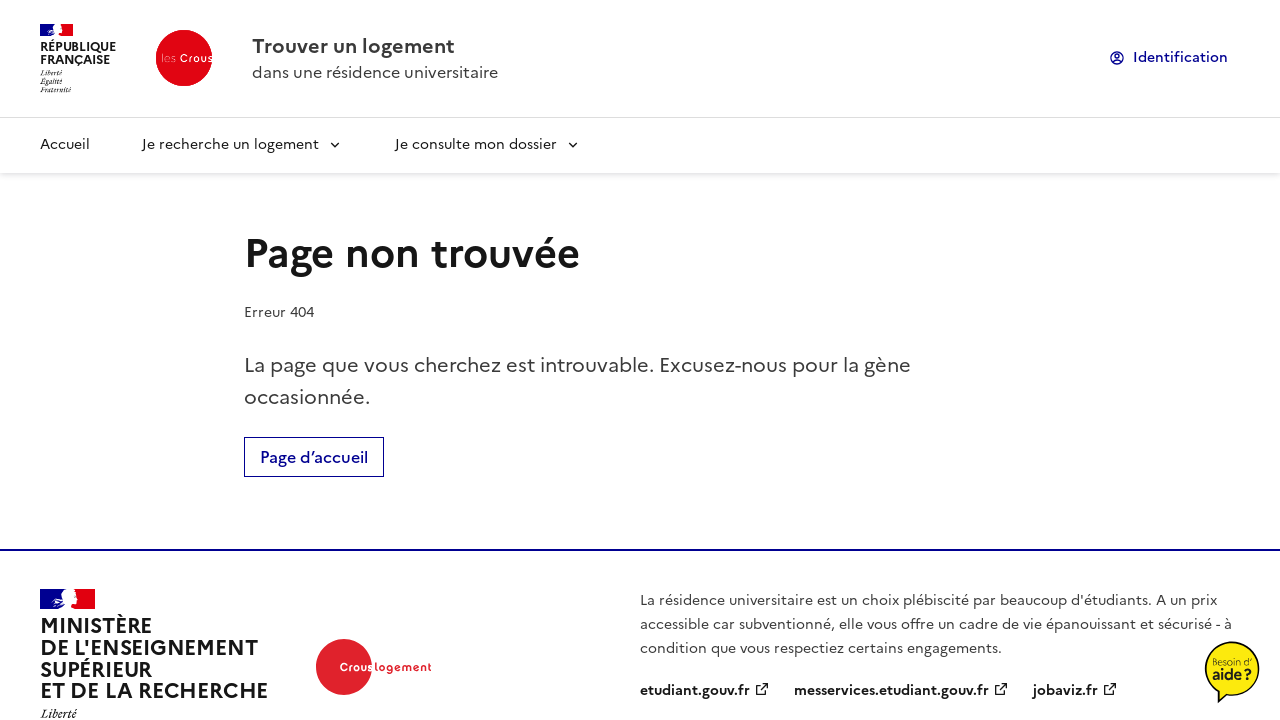

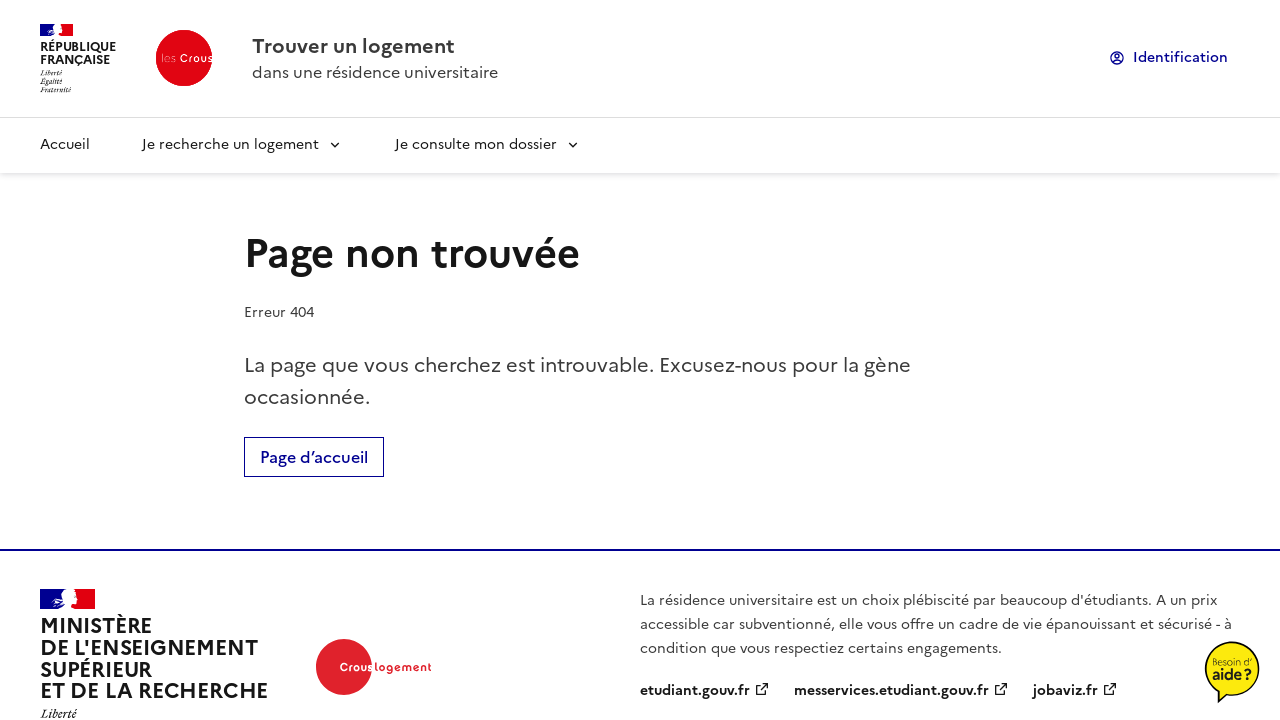